Tests iframe handling by filling an input field inside a frame

Starting URL: https://demo.automationtesting.in/Frames.html

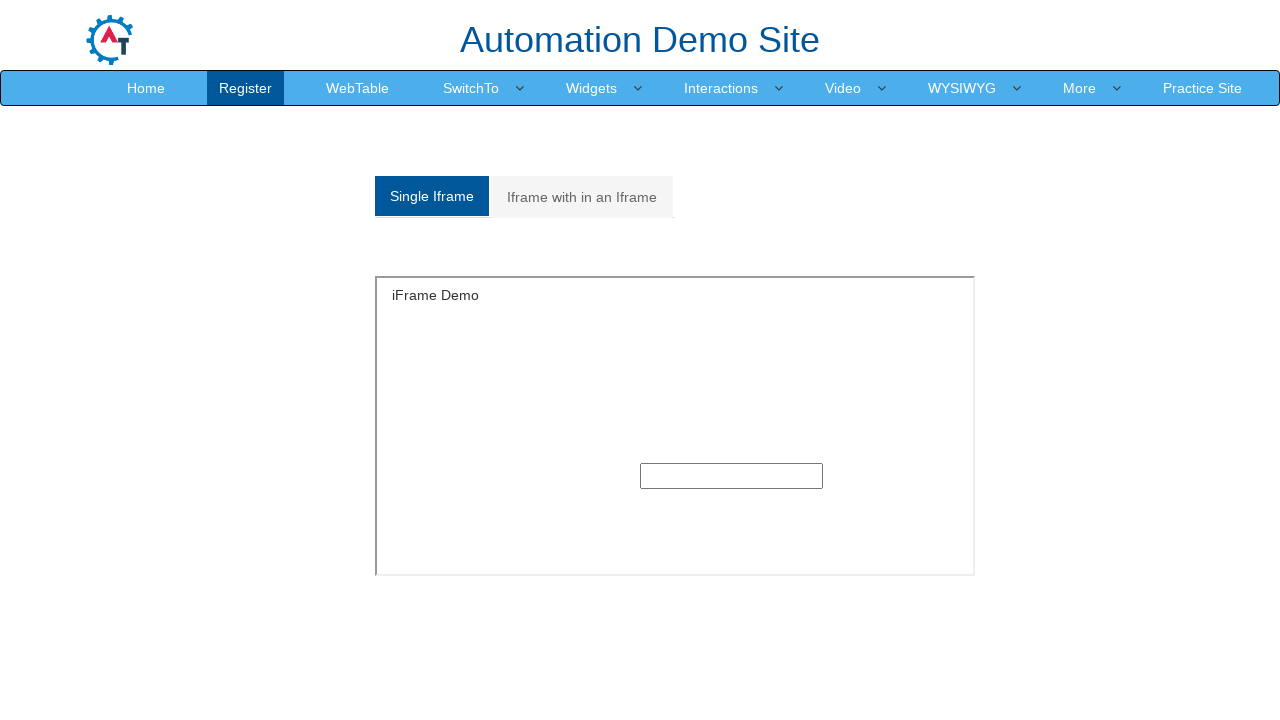

Navigated to iframe handling test page
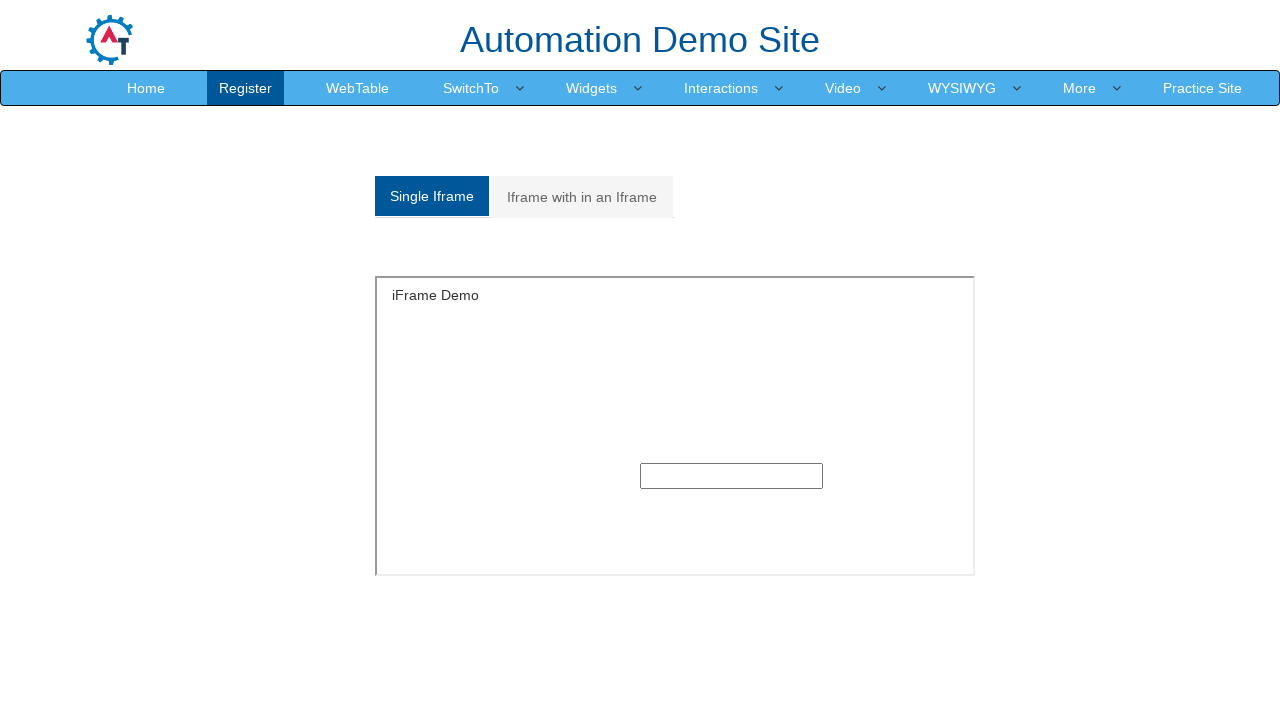

Filled input field inside iframe with 'Hello World!' on iframe[name='SingleFrame'] >> internal:control=enter-frame >> input
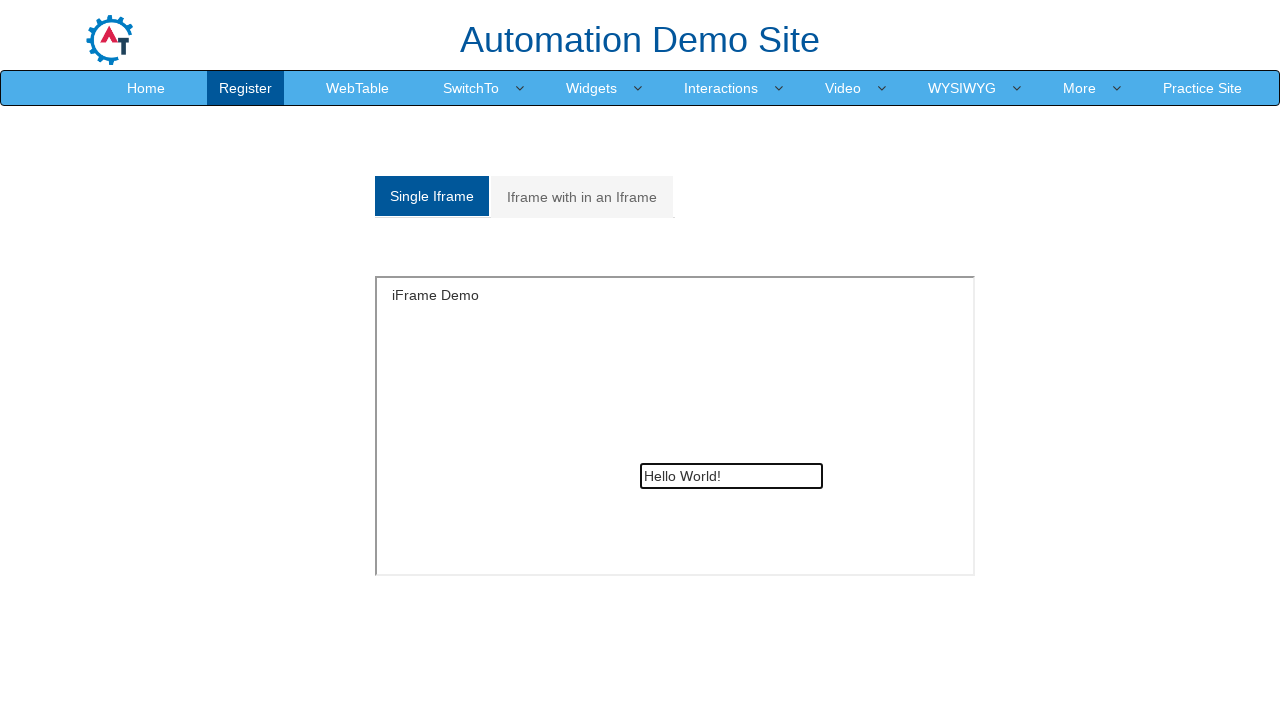

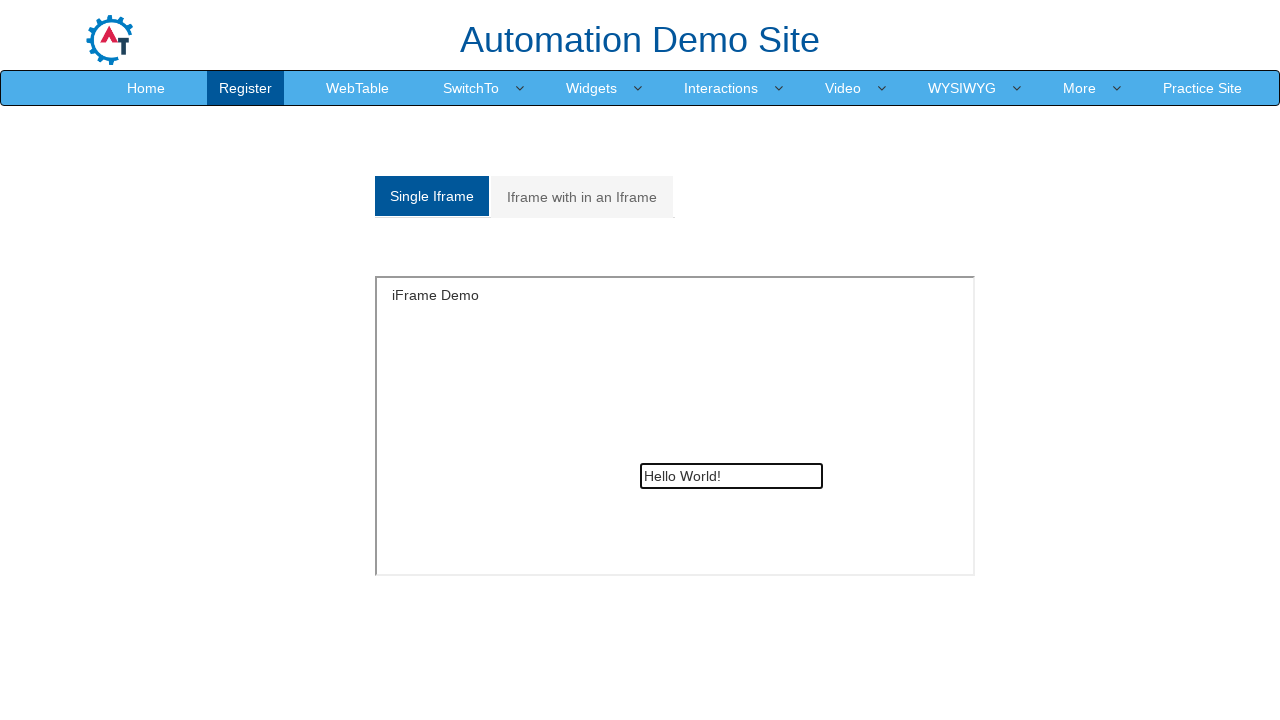